Tests link navigation in the footer section by opening each link in the first column in new tabs and switching between them

Starting URL: https://rahulshettyacademy.com/AutomationPractice/

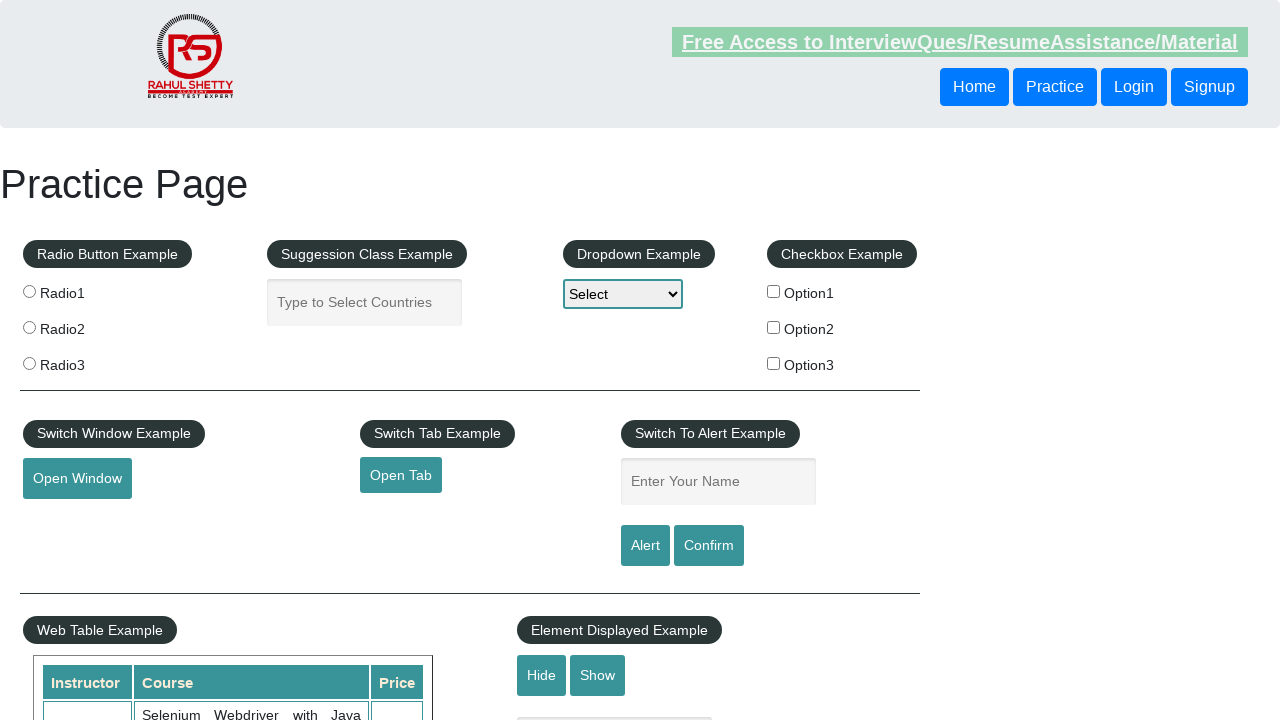

Found all links on the page
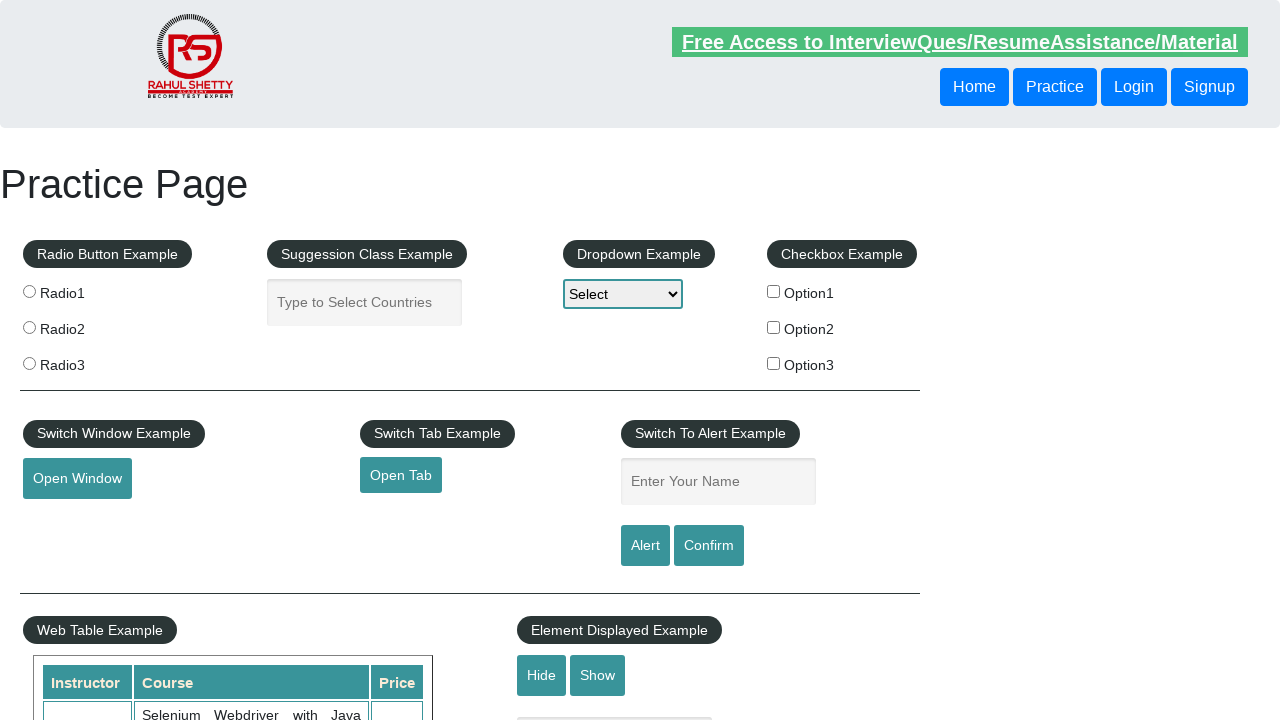

Located footer section with ID 'gf-BIG'
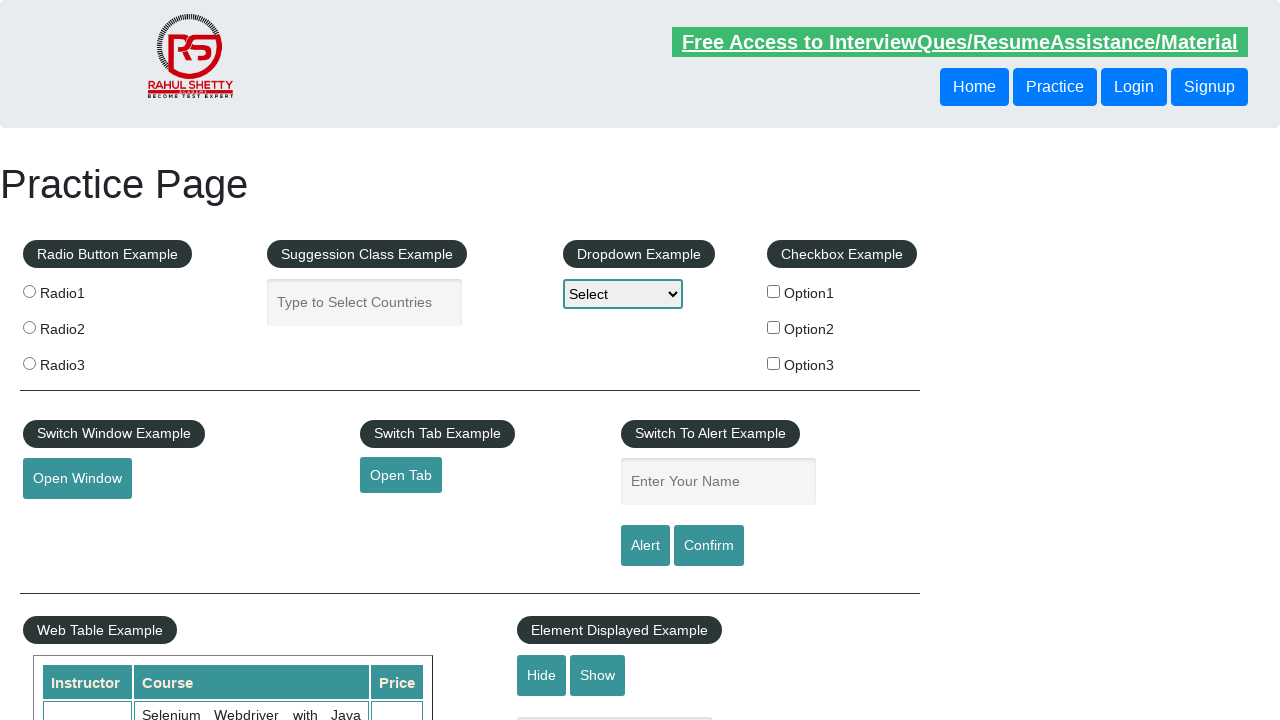

Found all links in footer section
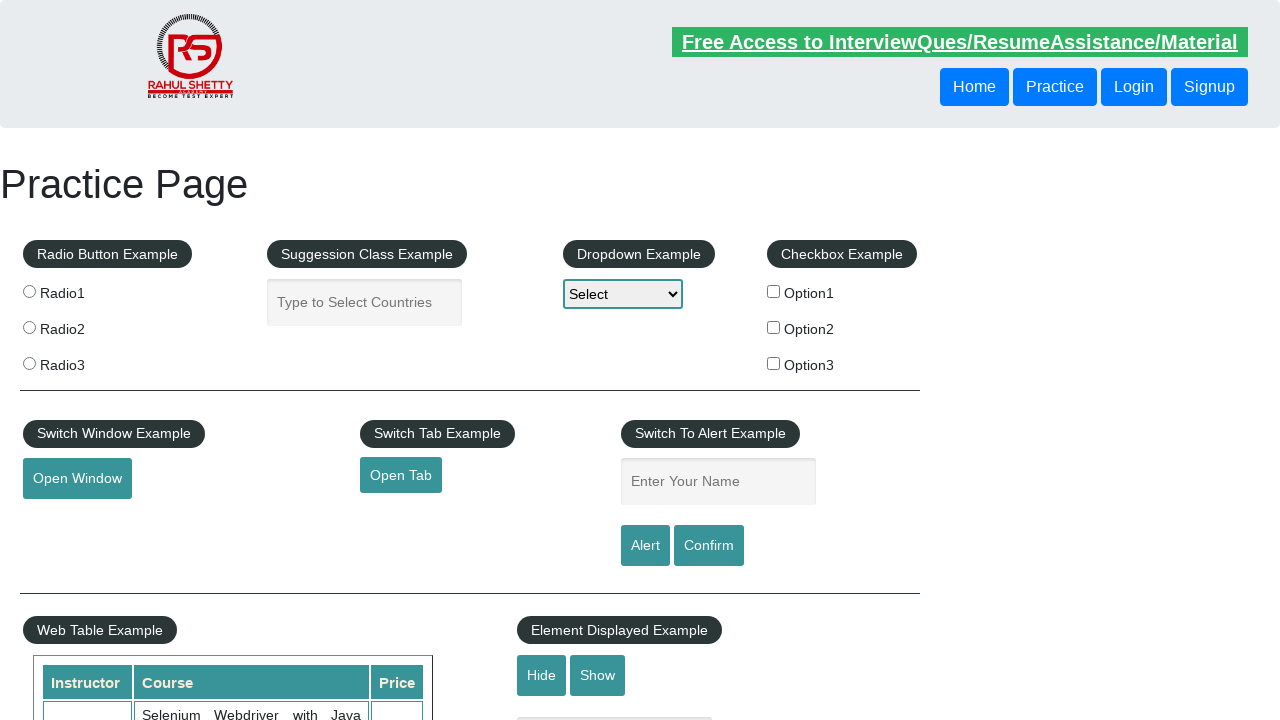

Located first column of footer table
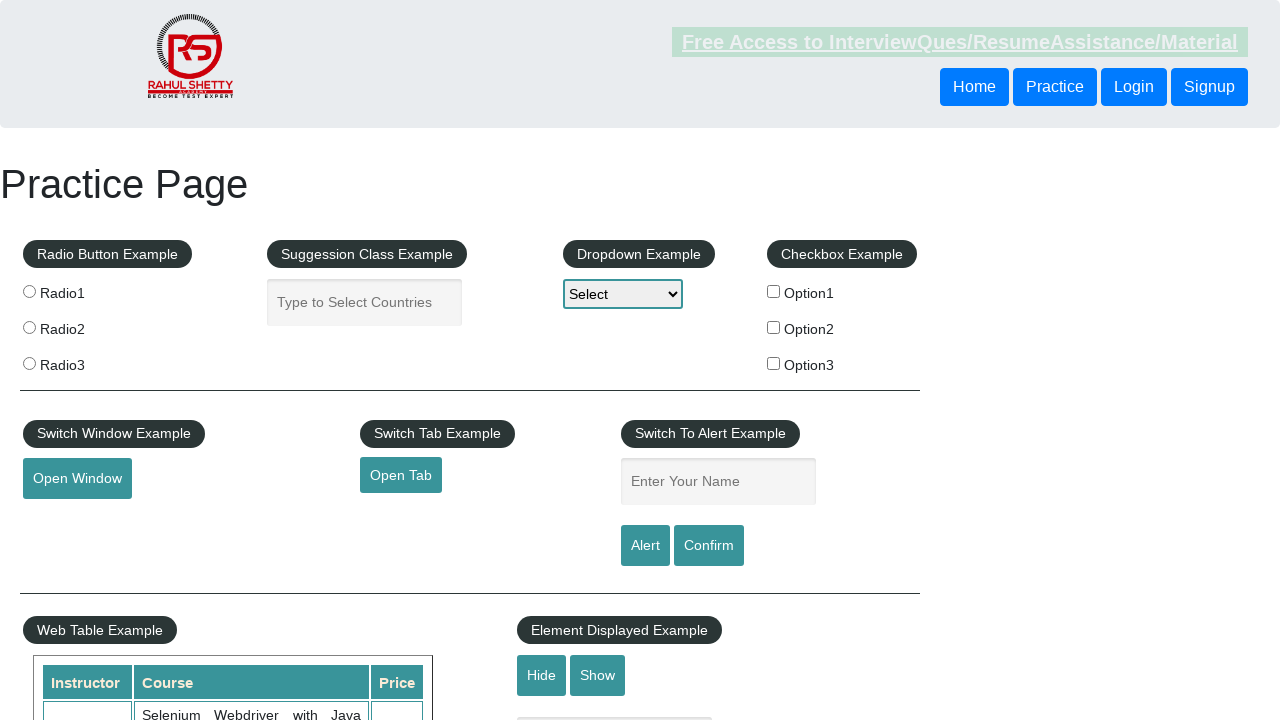

Found 5 links in first column
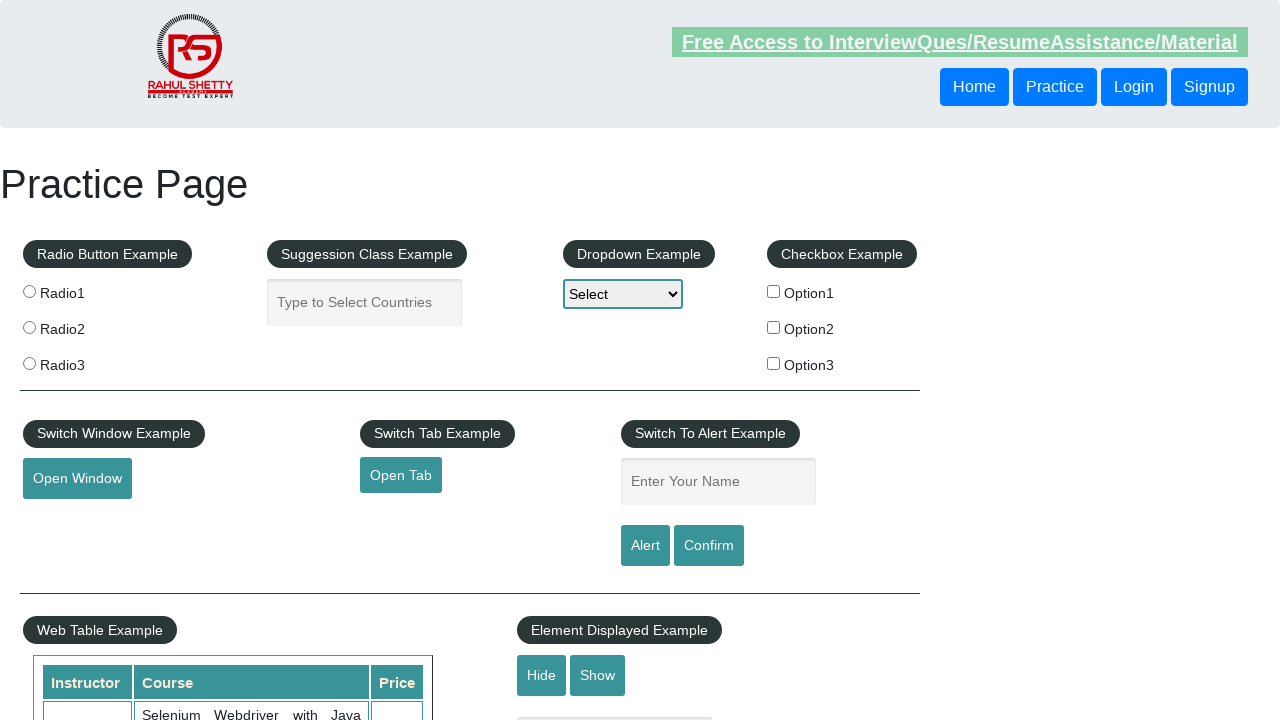

Opened link 1 from first column in new tab using Ctrl/Cmd+Click at (68, 520) on #gf-BIG >> xpath=//table/tbody/tr/td[1]/ul >> a >> nth=1
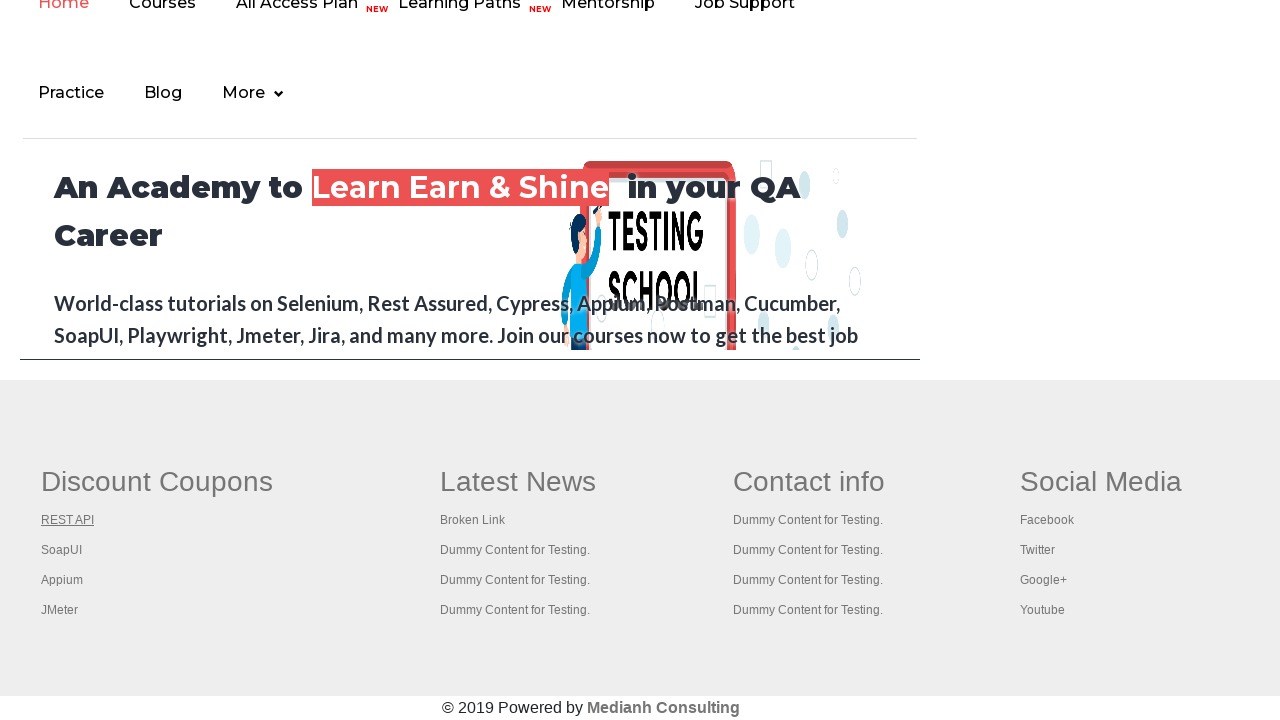

Opened link 2 from first column in new tab using Ctrl/Cmd+Click at (62, 550) on #gf-BIG >> xpath=//table/tbody/tr/td[1]/ul >> a >> nth=2
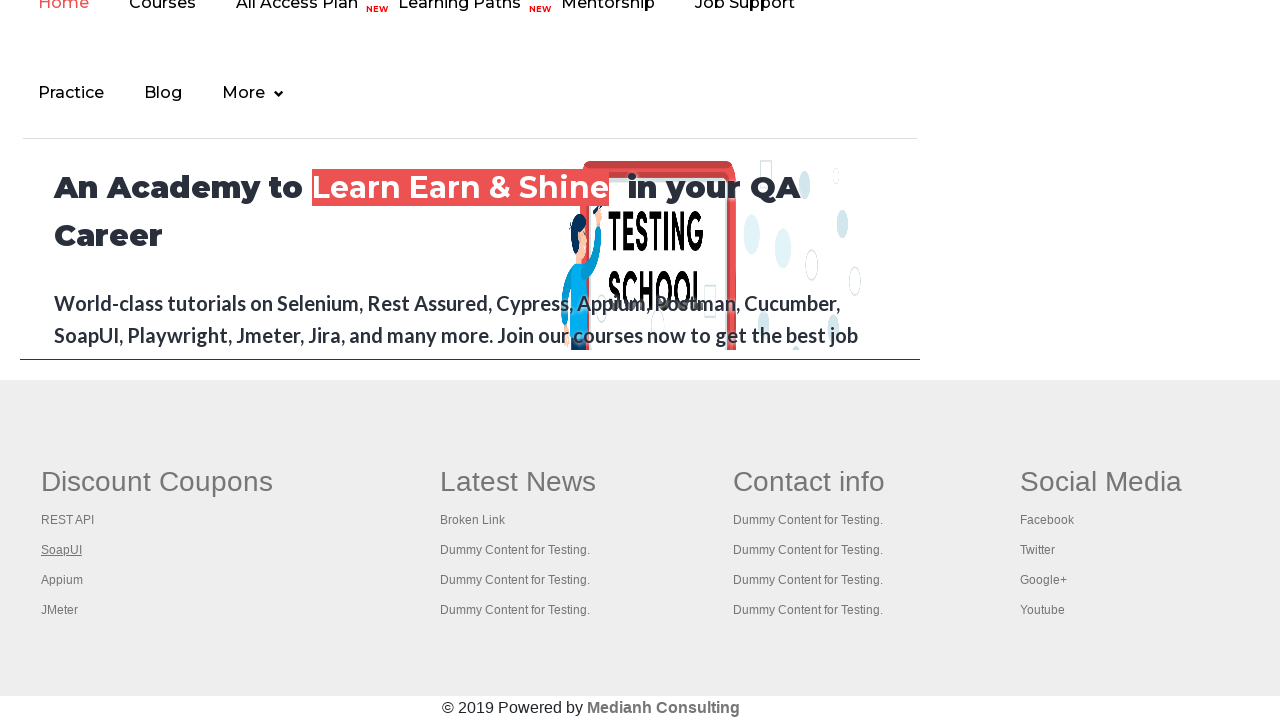

Opened link 3 from first column in new tab using Ctrl/Cmd+Click at (62, 580) on #gf-BIG >> xpath=//table/tbody/tr/td[1]/ul >> a >> nth=3
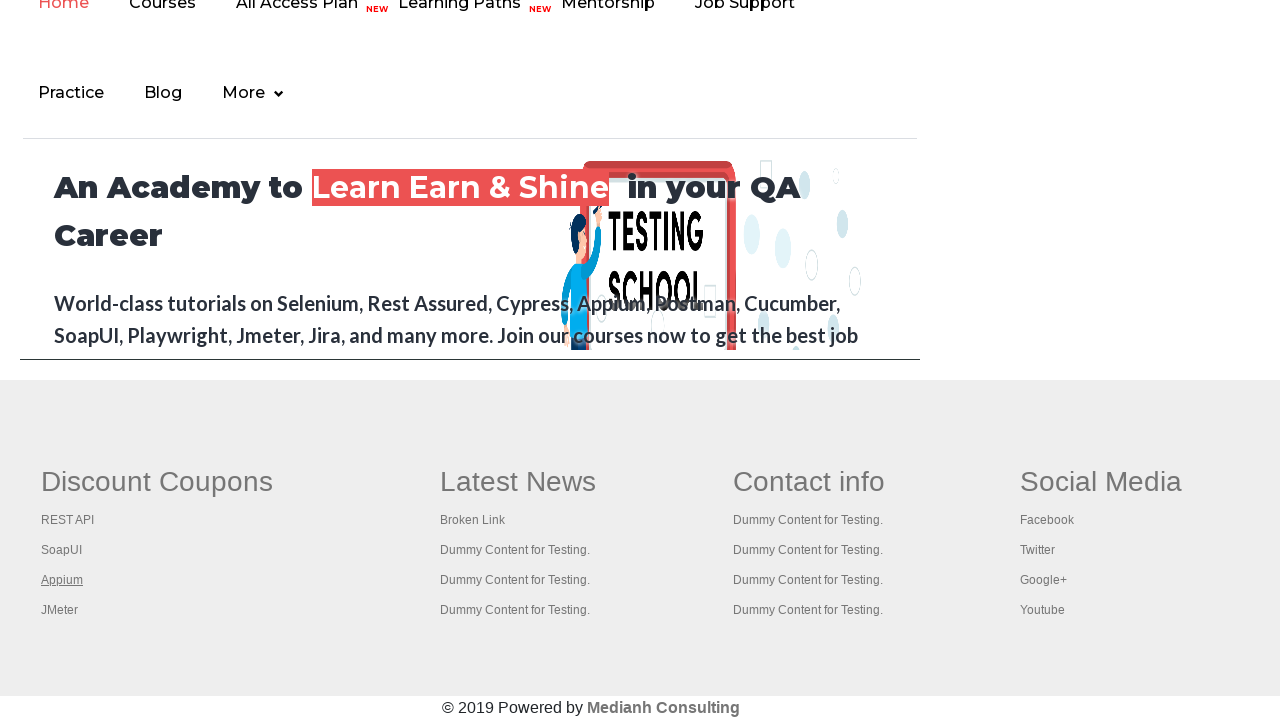

Opened link 4 from first column in new tab using Ctrl/Cmd+Click at (60, 610) on #gf-BIG >> xpath=//table/tbody/tr/td[1]/ul >> a >> nth=4
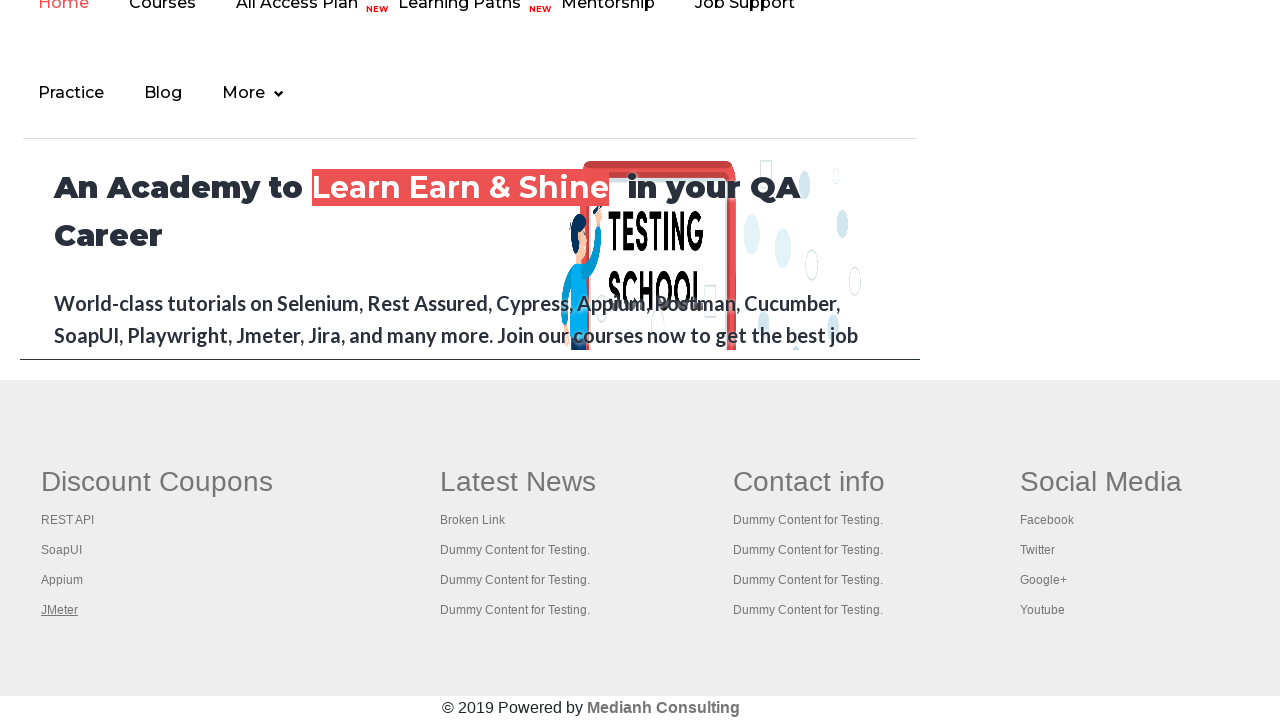

Waited 2 seconds for new tabs to load
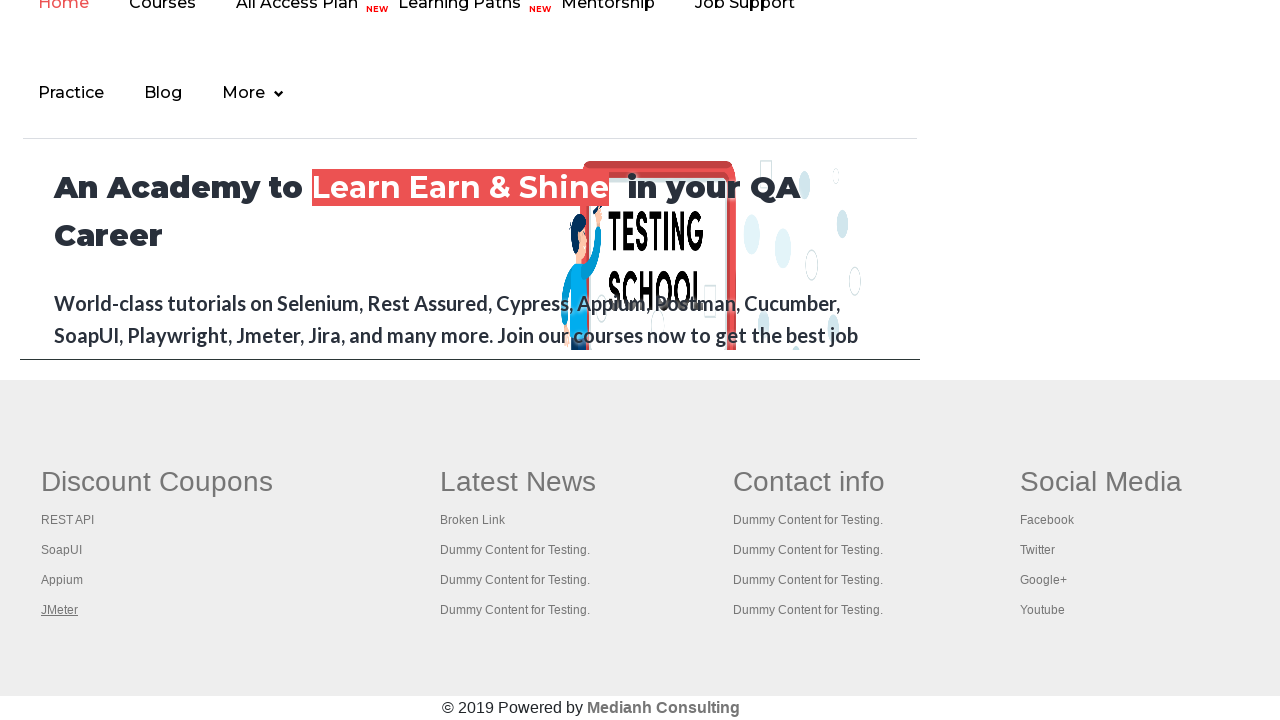

Retrieved all 5 open pages from context
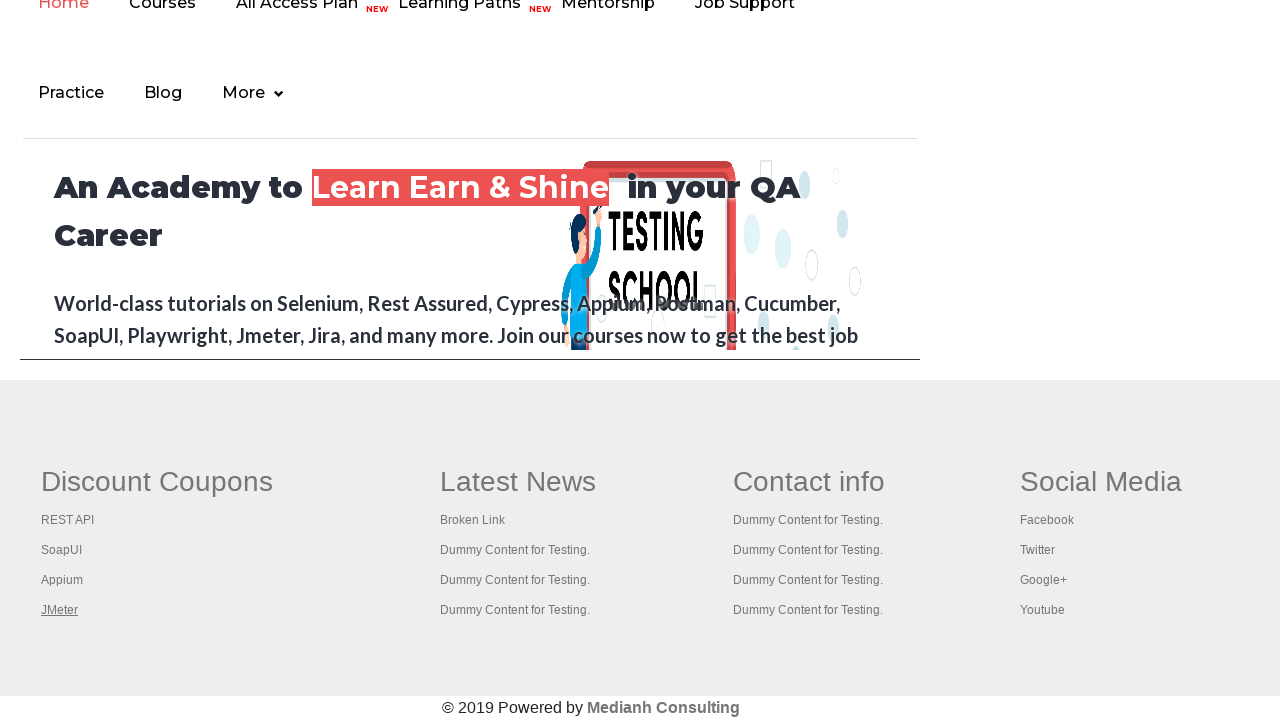

Brought page to front
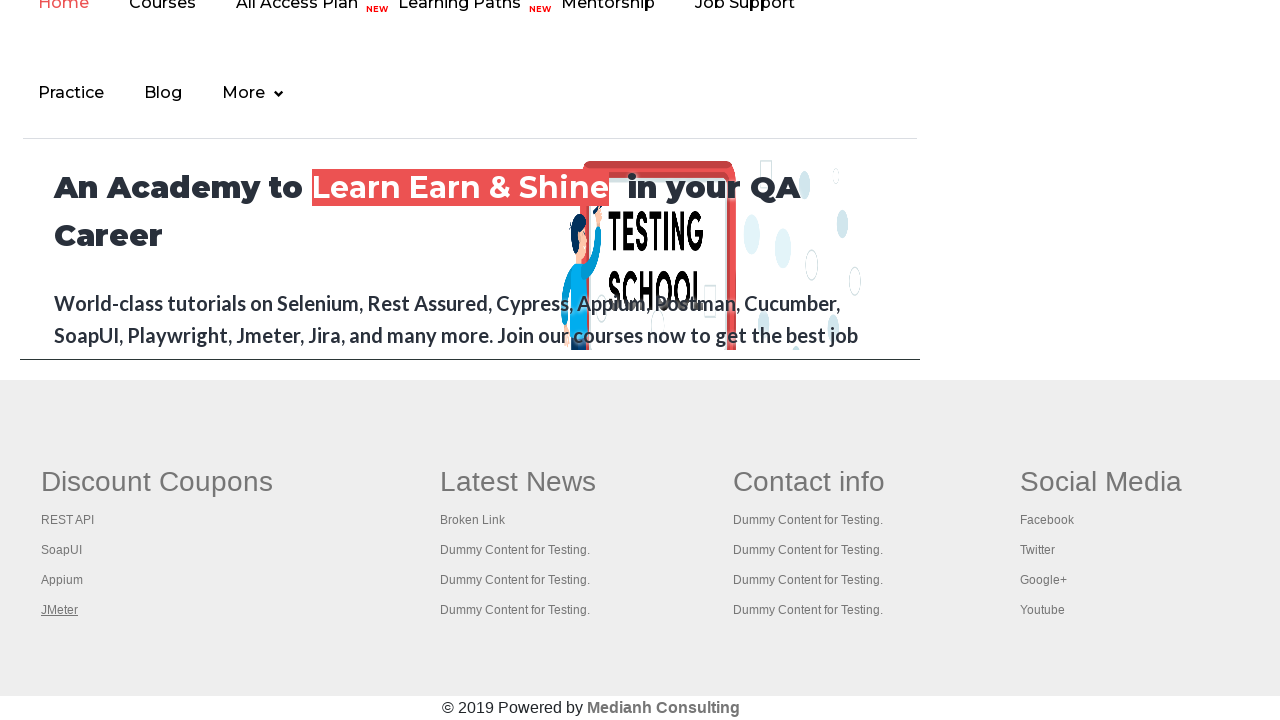

Waited for page to reach domcontentloaded state
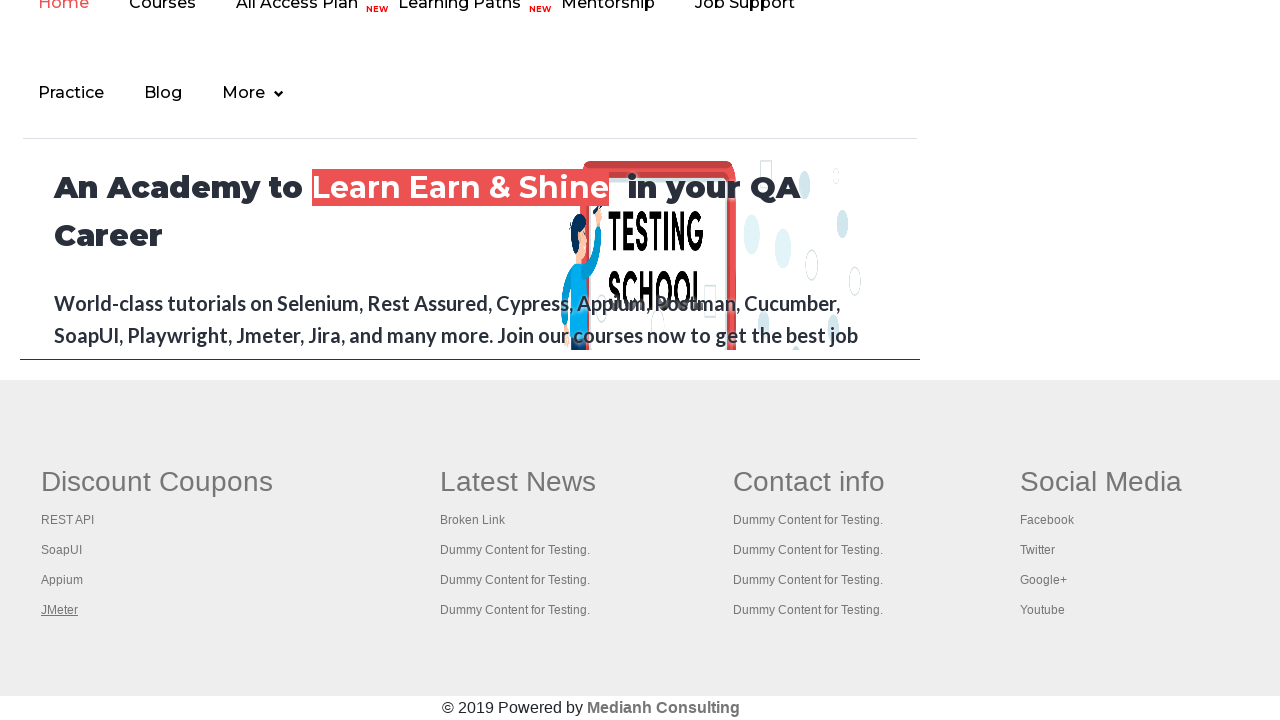

Brought page to front
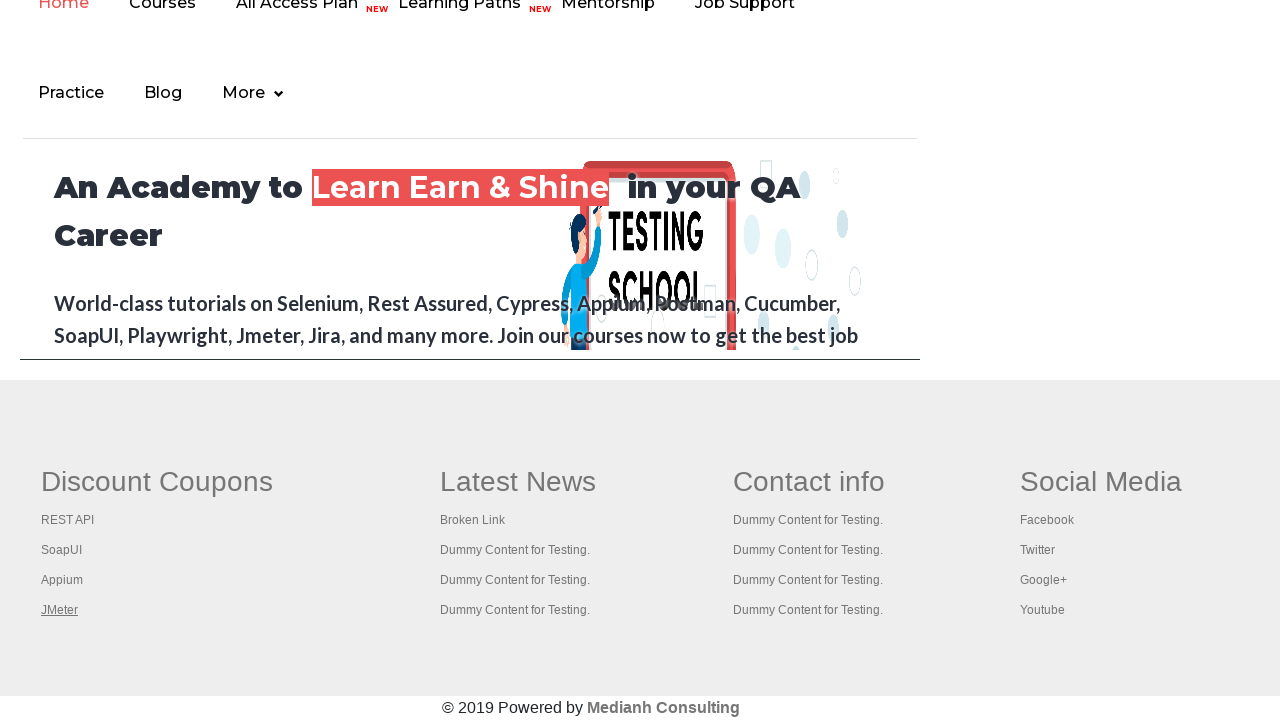

Waited for page to reach domcontentloaded state
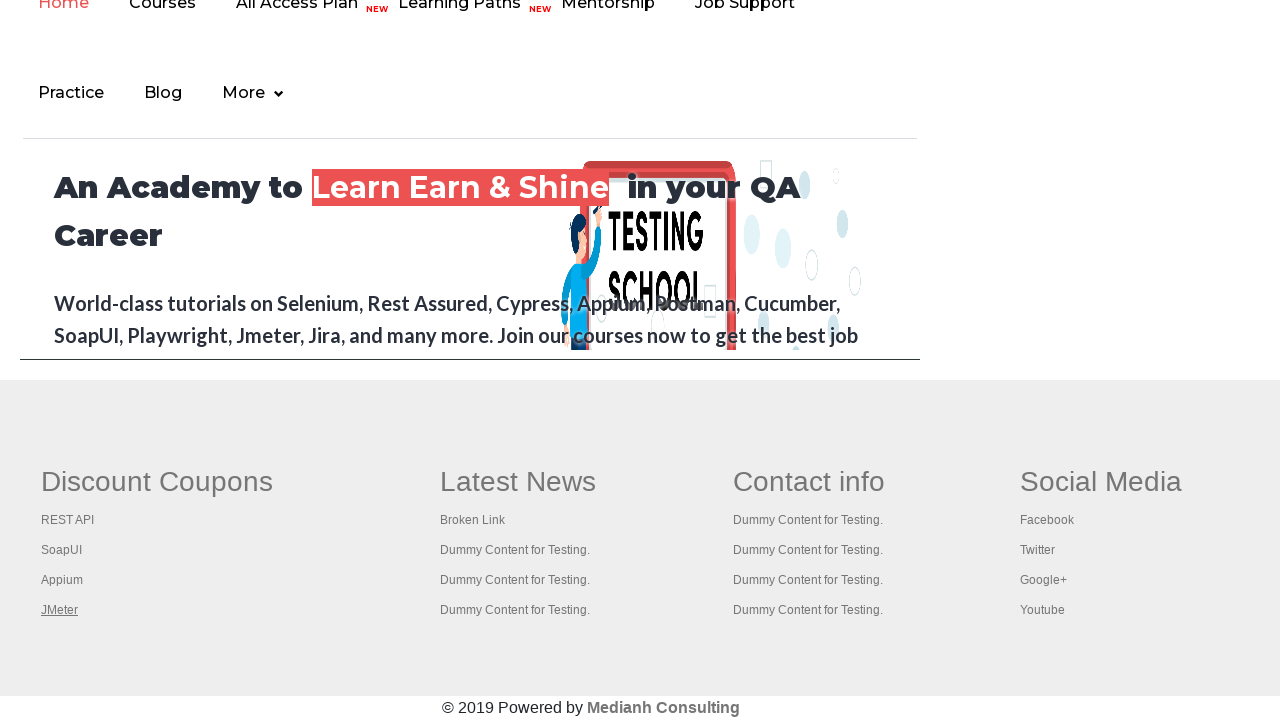

Brought page to front
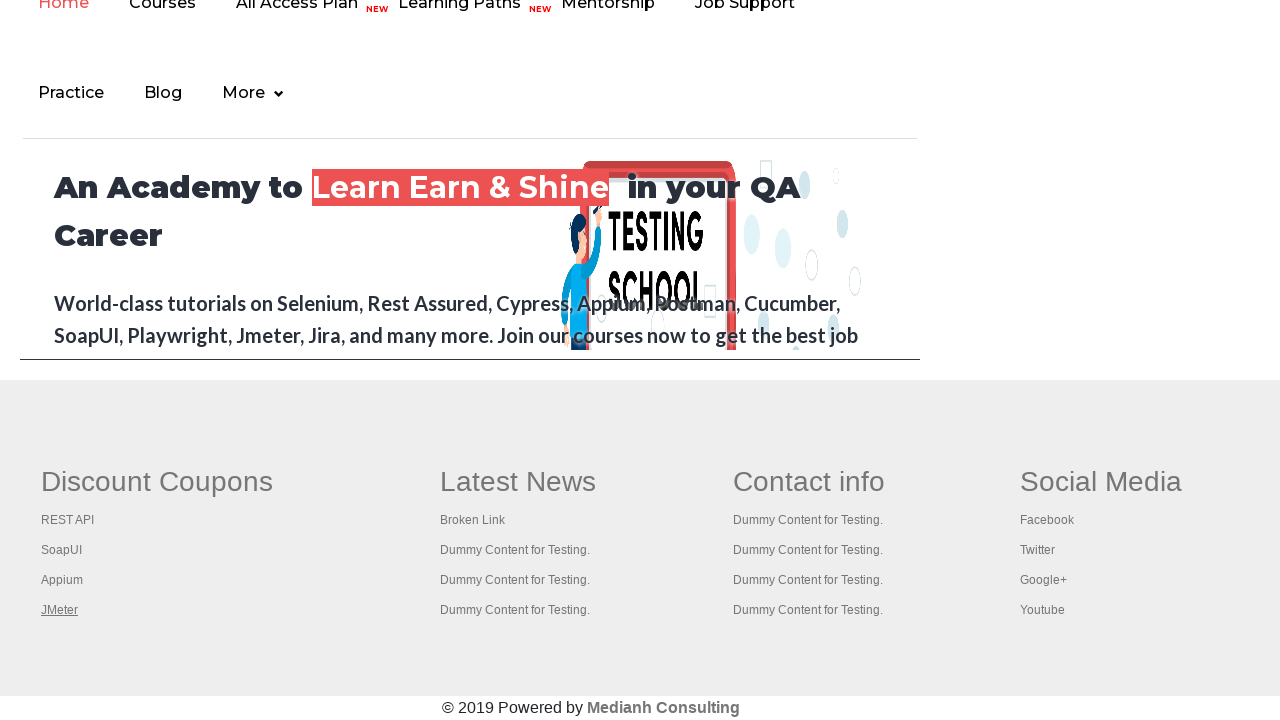

Waited for page to reach domcontentloaded state
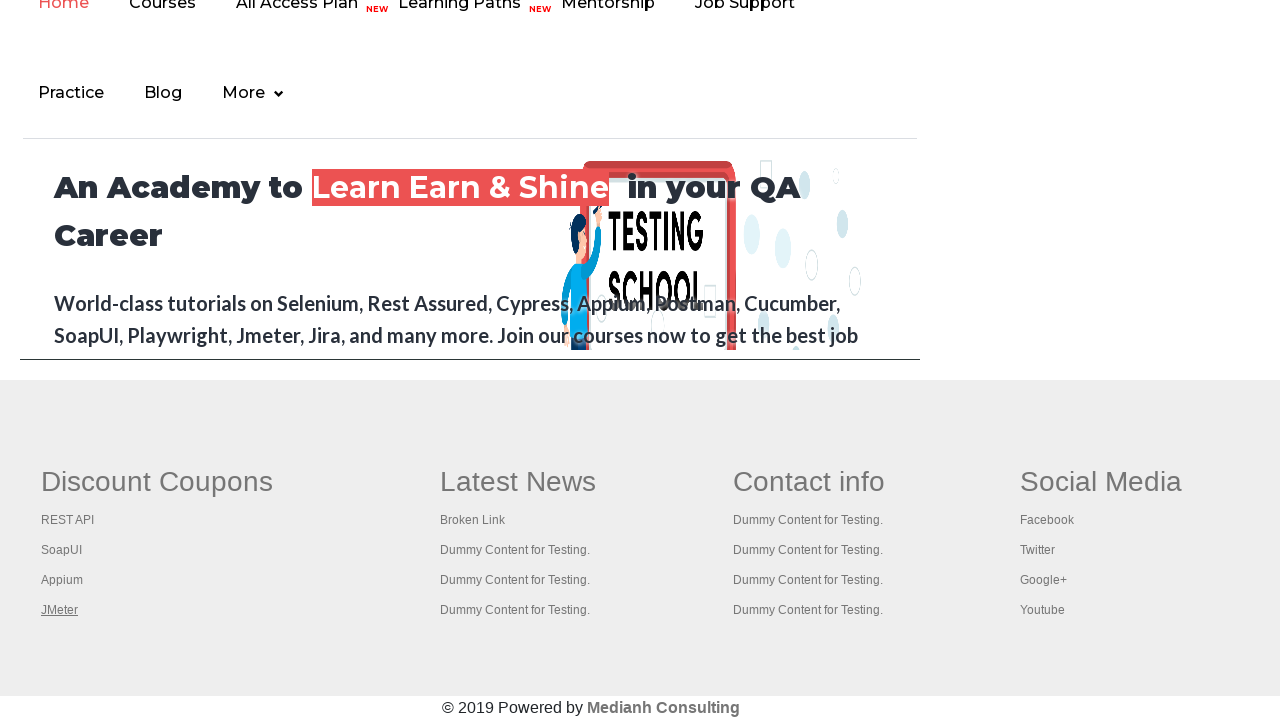

Brought page to front
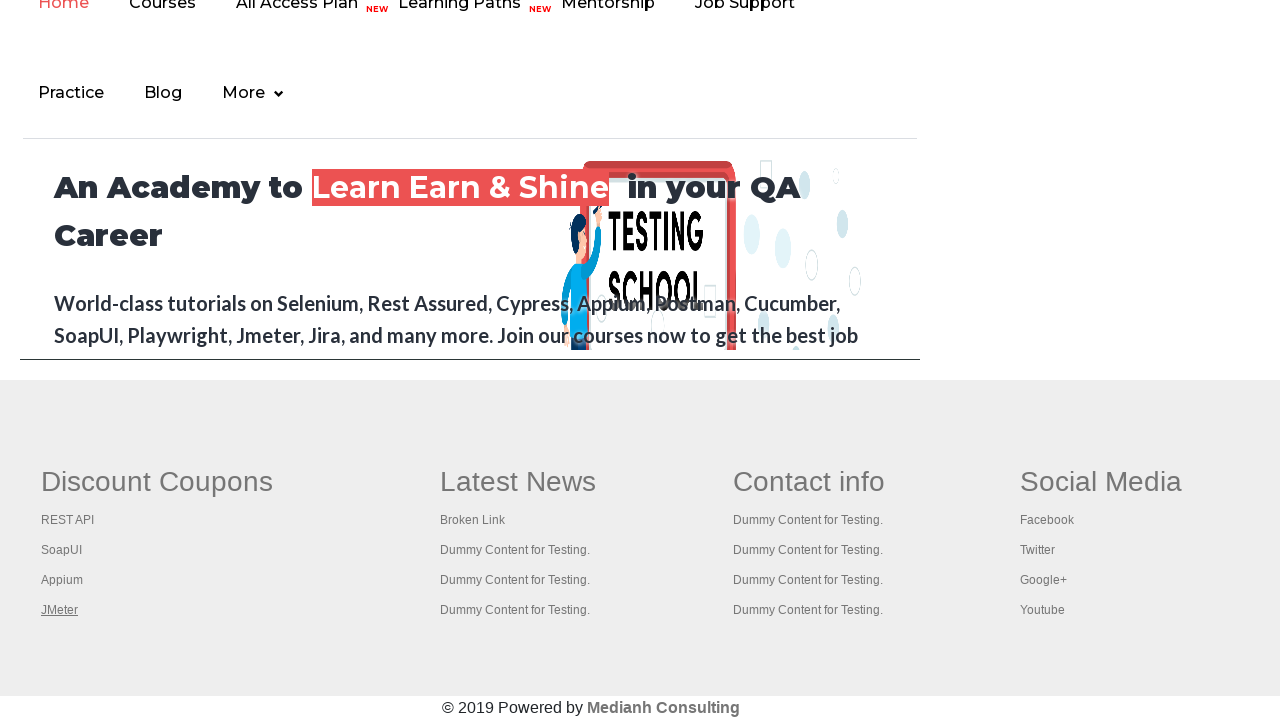

Waited for page to reach domcontentloaded state
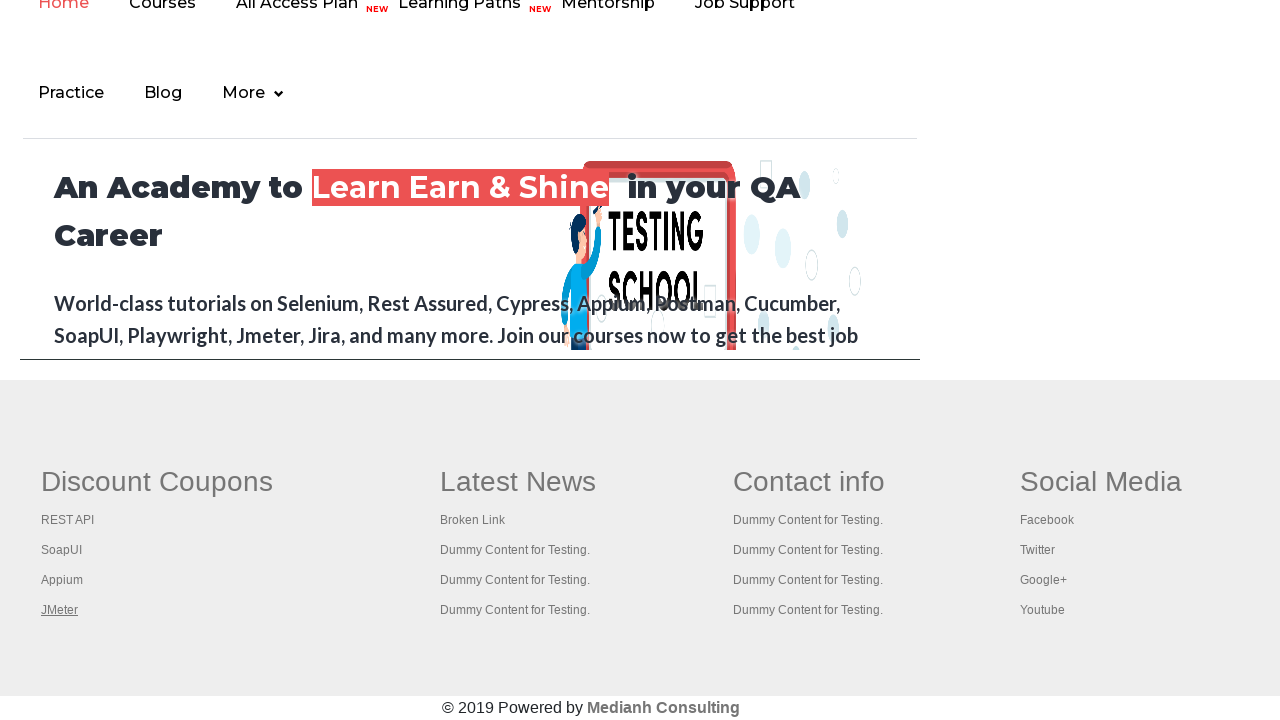

Brought page to front
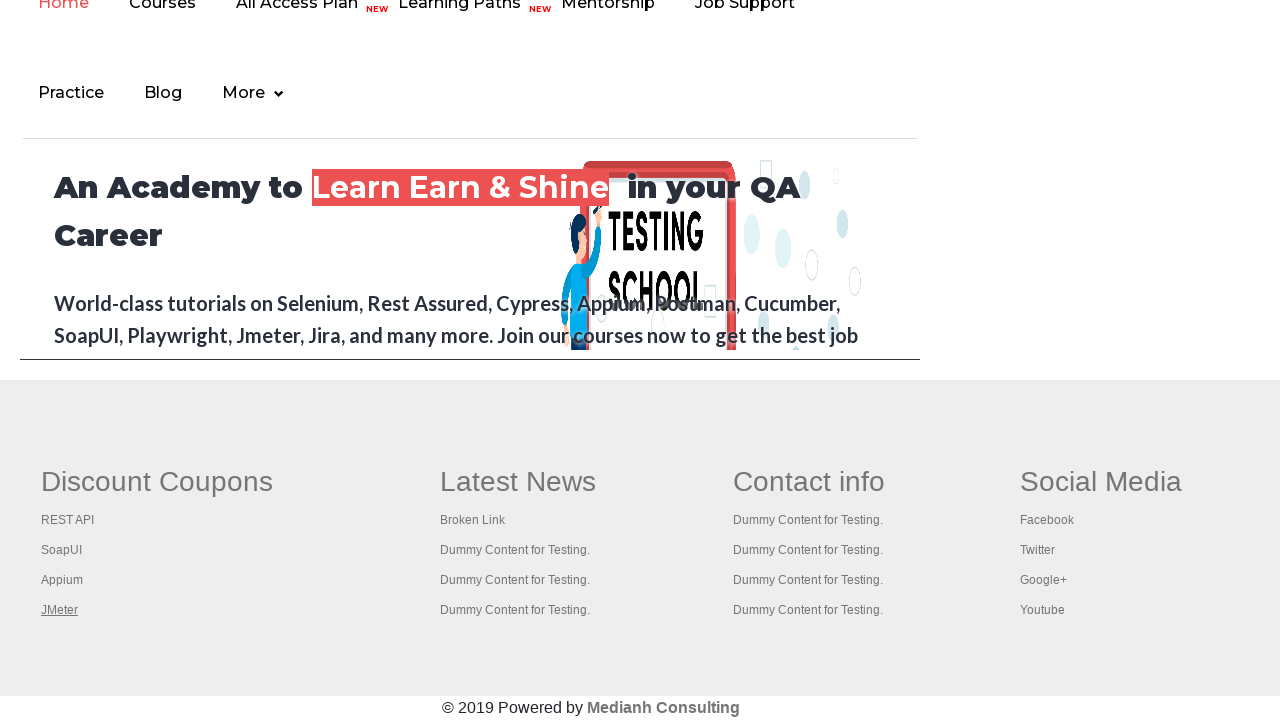

Waited for page to reach domcontentloaded state
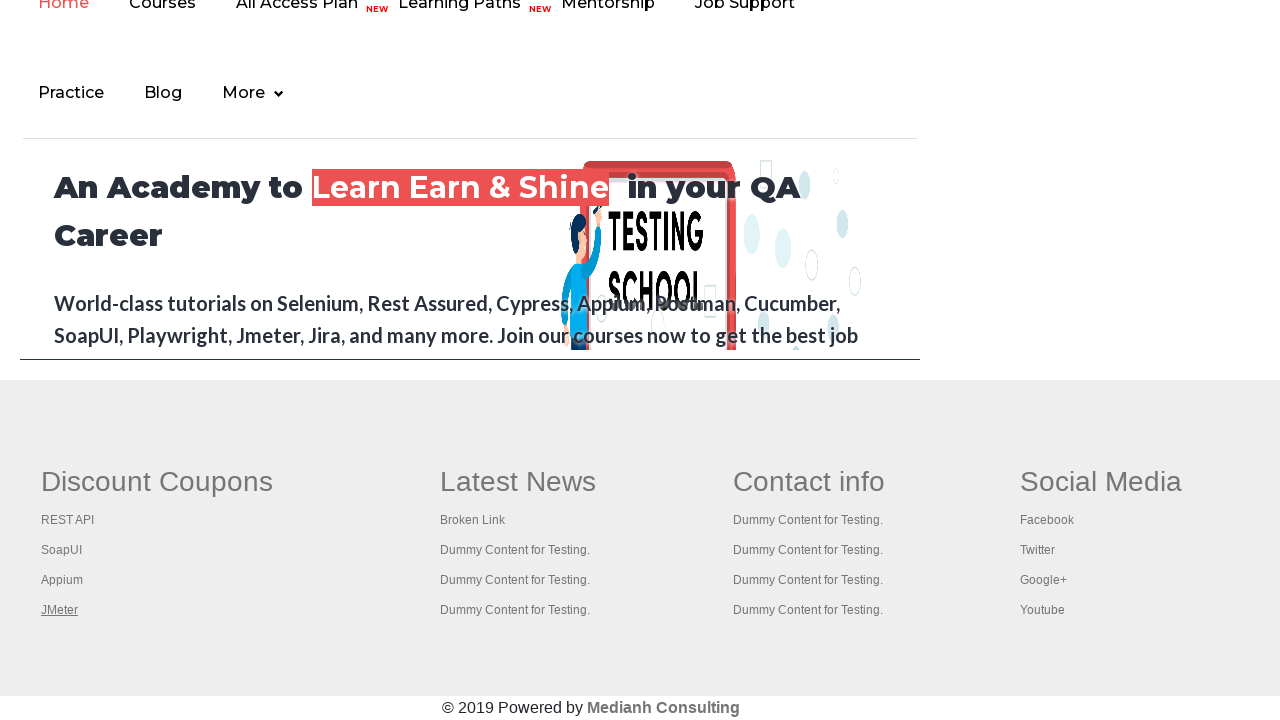

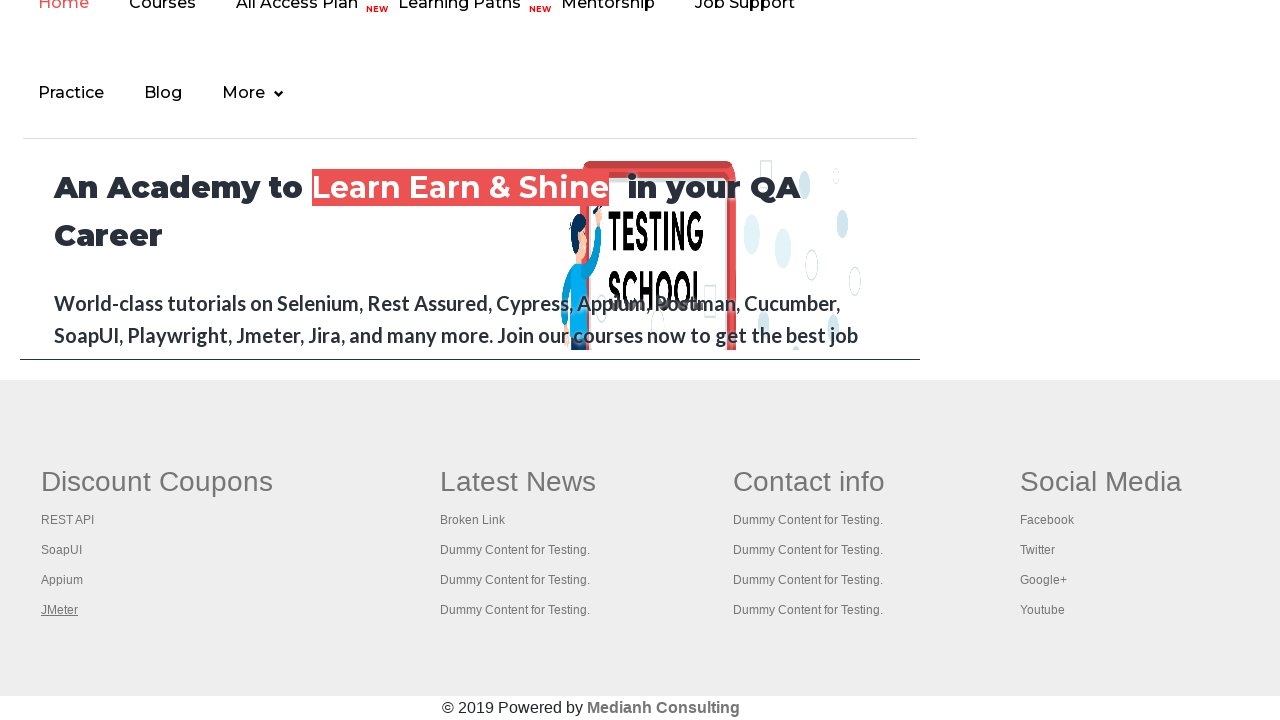